Tests a simple form by filling in first name, last name, city, and country fields using different selector strategies, then submits the form by clicking the button.

Starting URL: http://suninjuly.github.io/simple_form_find_task.html

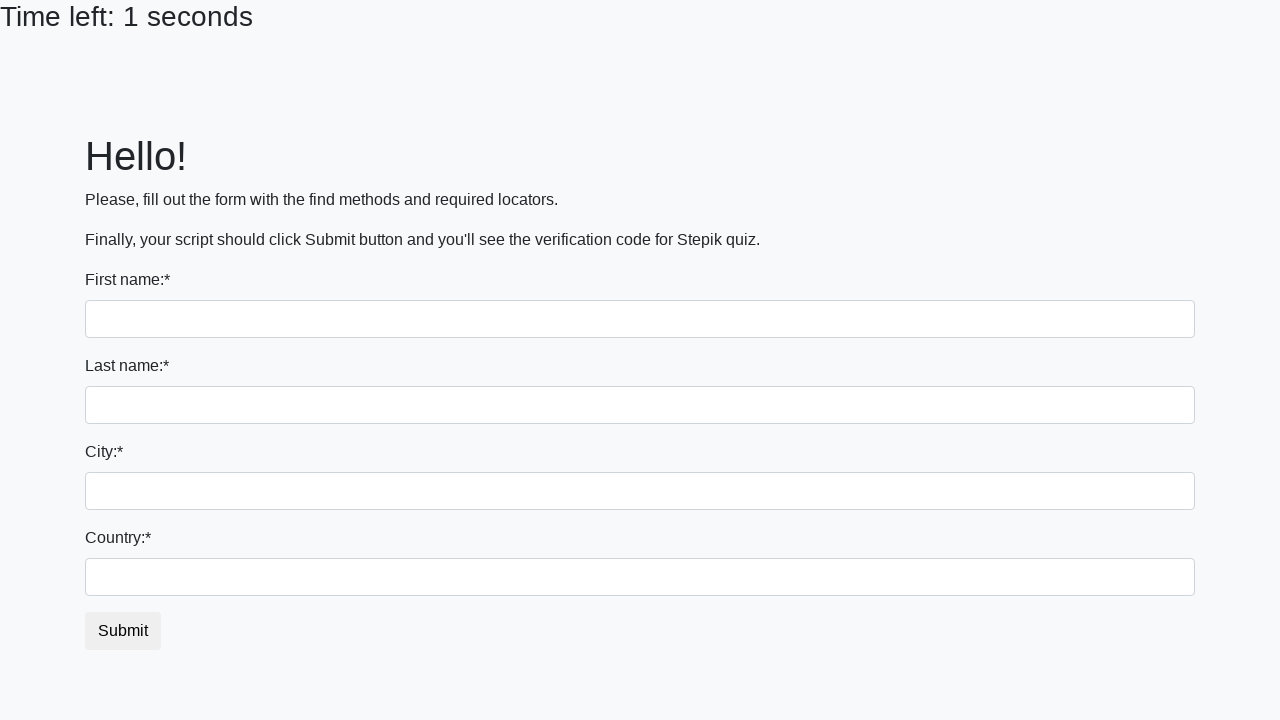

Filled first name field with 'Ivan' on input
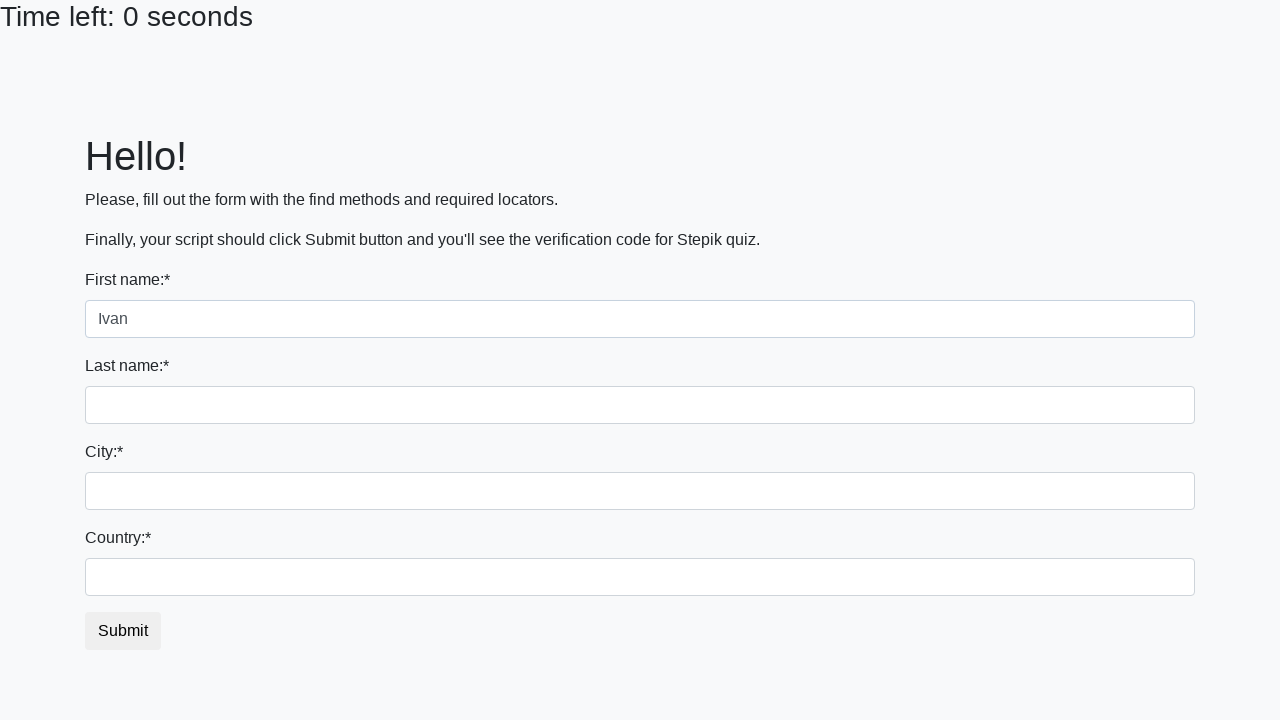

Filled last name field with 'Petrov' on input[name='last_name']
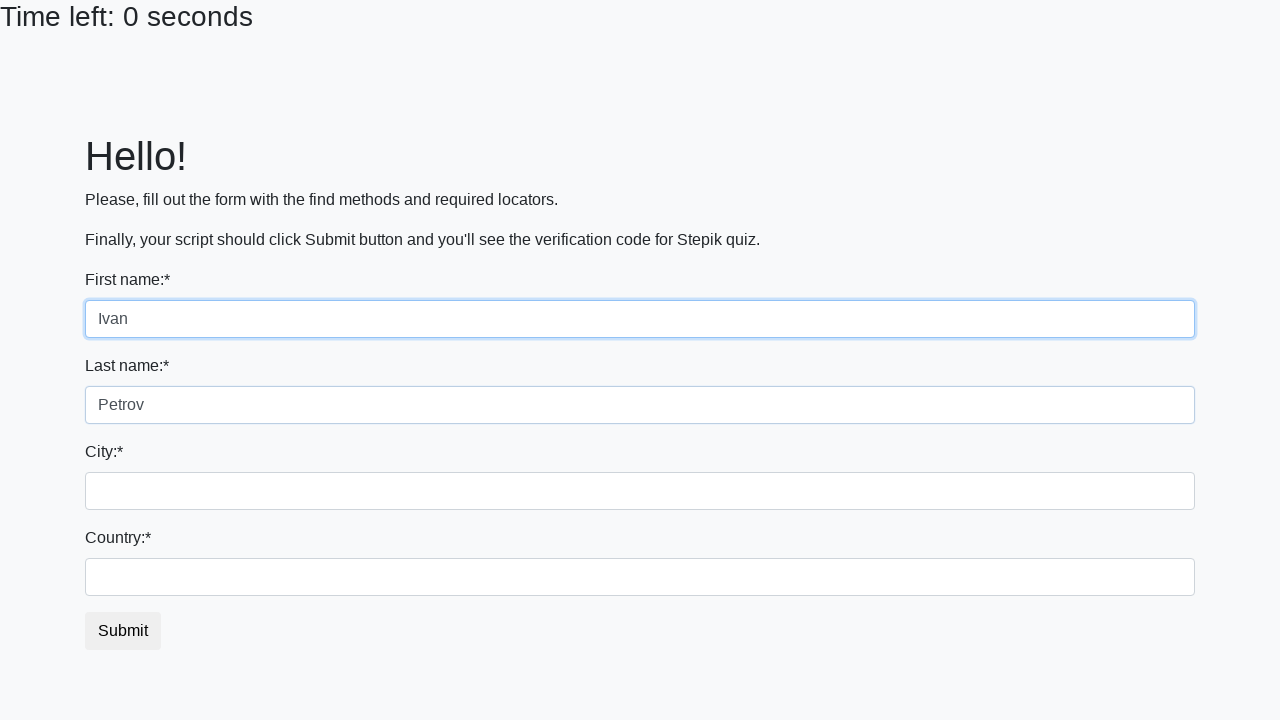

Filled city field with 'Smolensk' on .city
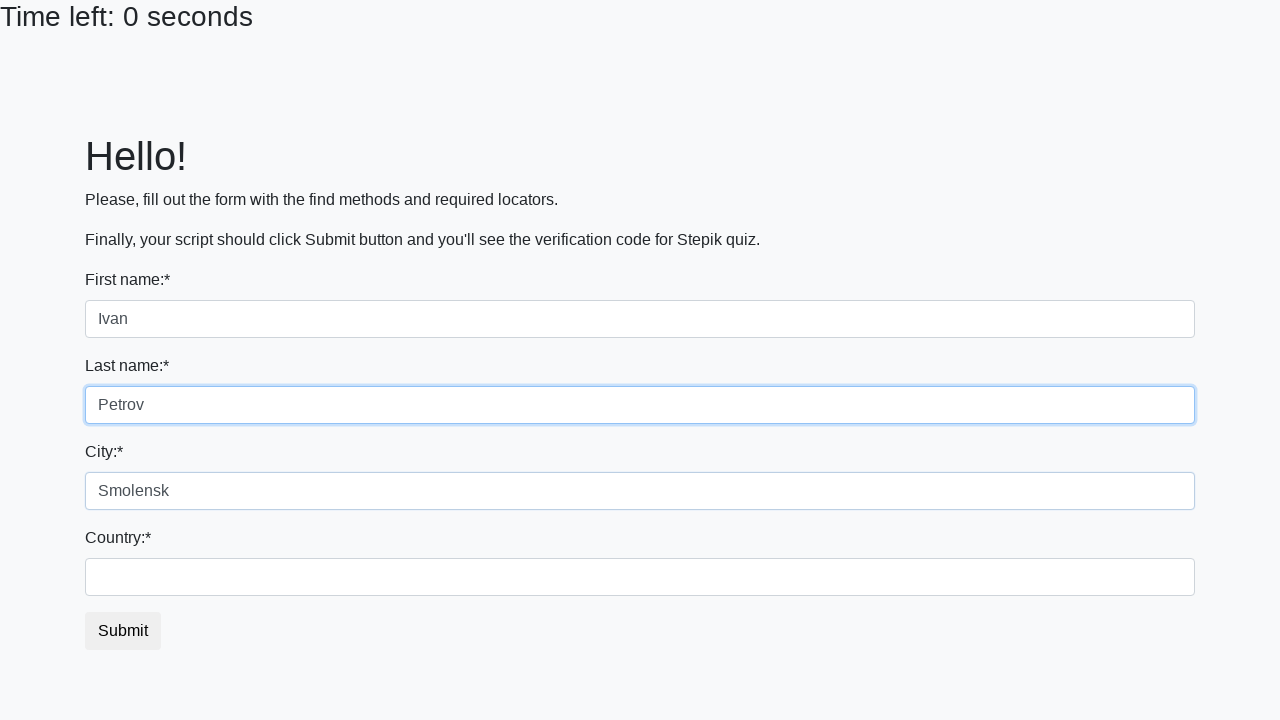

Filled country field with 'Russia' on #country
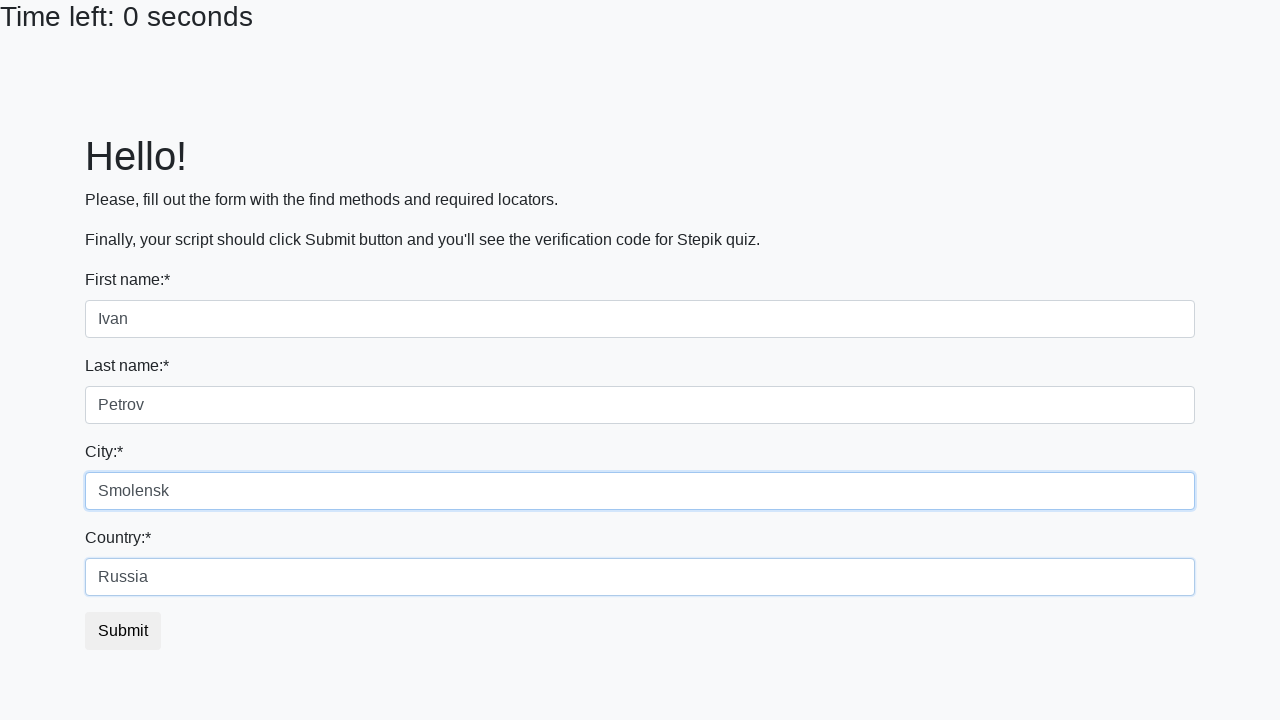

Clicked submit button to submit the form at (123, 631) on button.btn
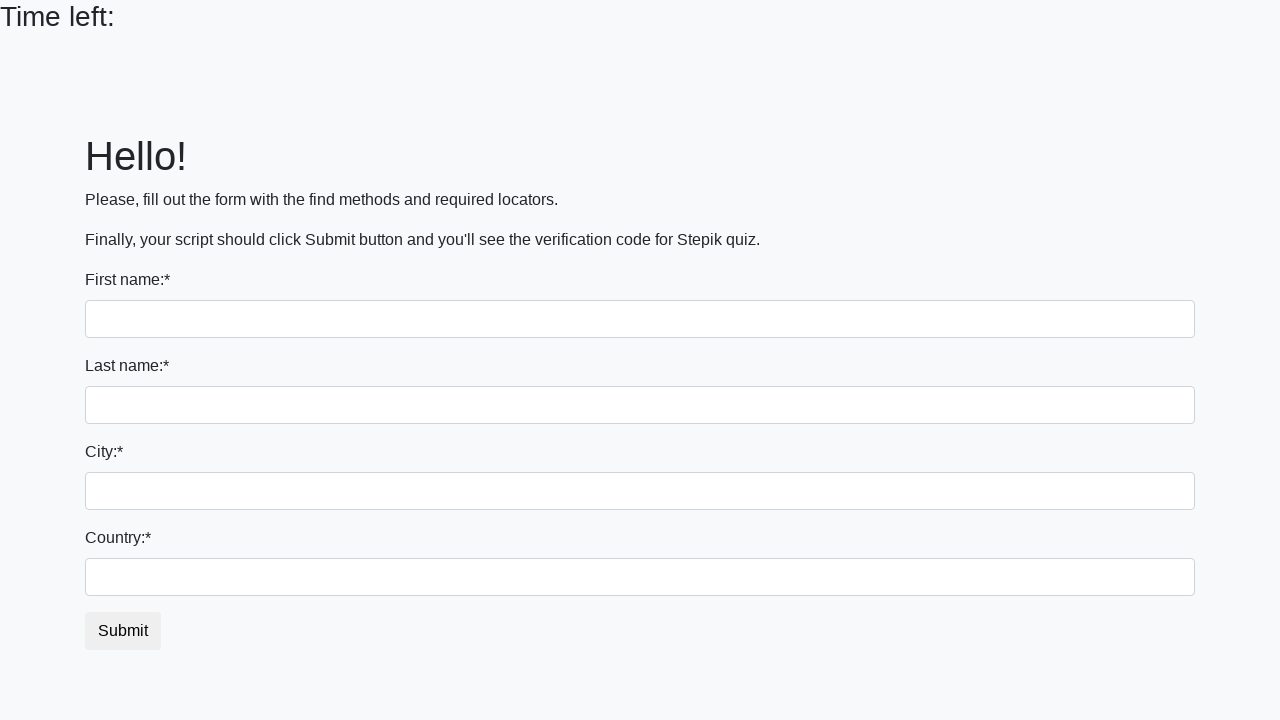

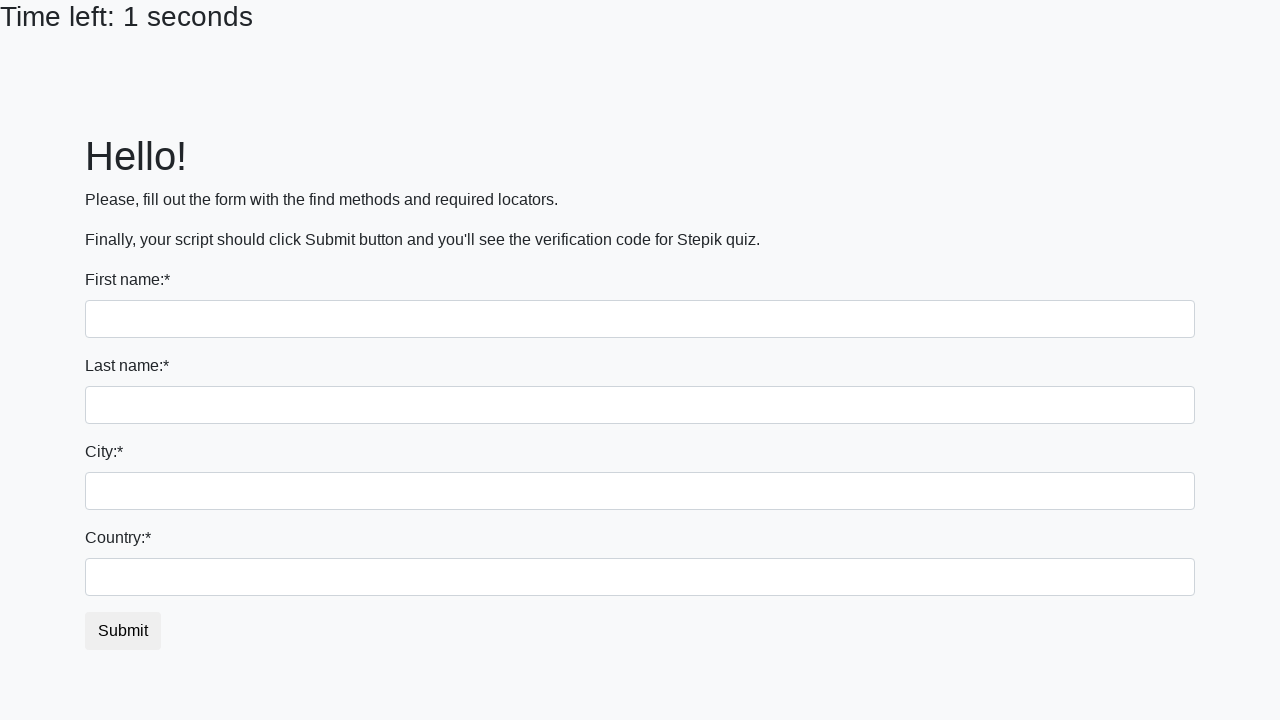